Tests the Indian Railways train search functionality by entering source station (Tambaram), destination station (Salem Jn), and searching for available trains between these stations.

Starting URL: https://erail.in/

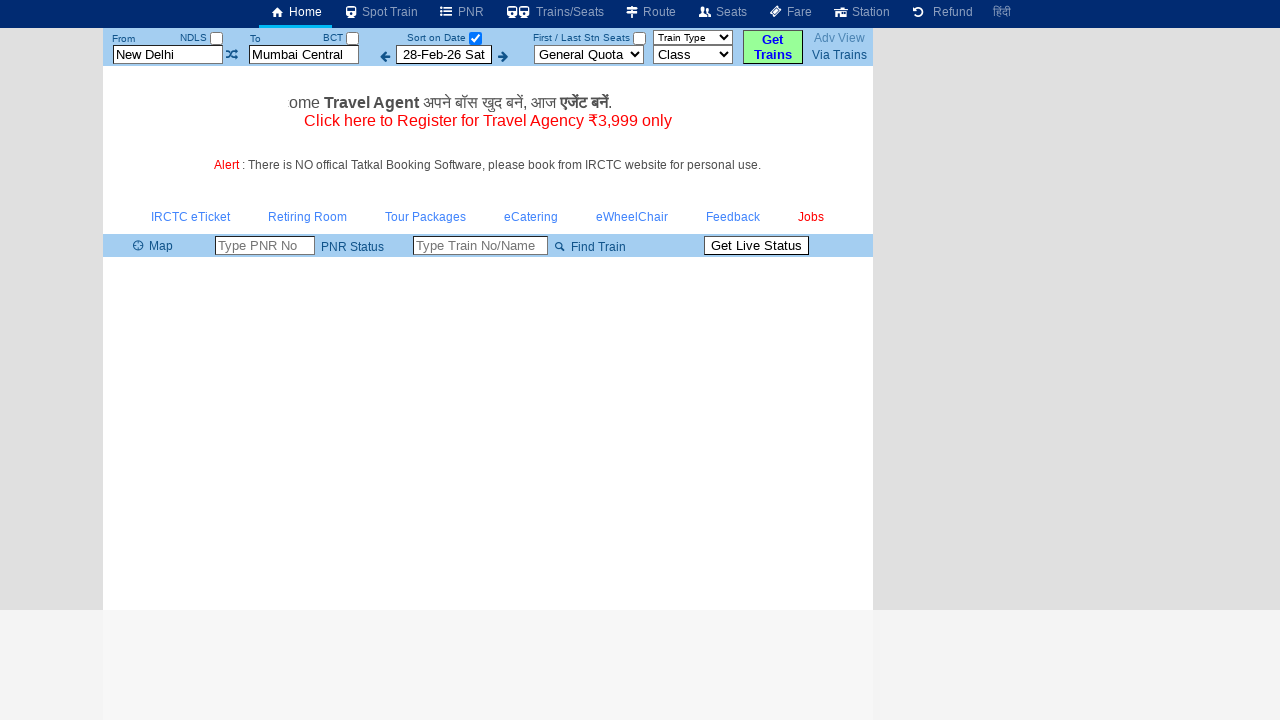

Clicked date-only checkbox at (475, 38) on input#chkSelectDateOnly
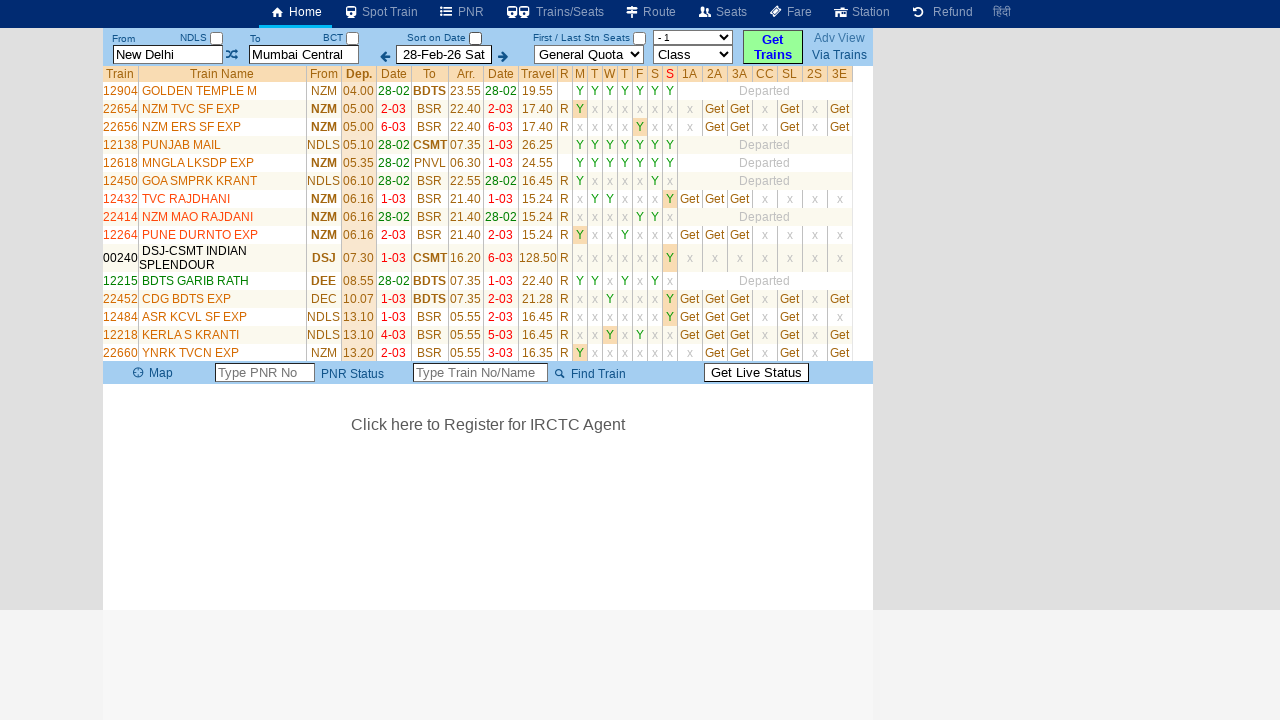

Cleared source station field on input#txtStationFrom
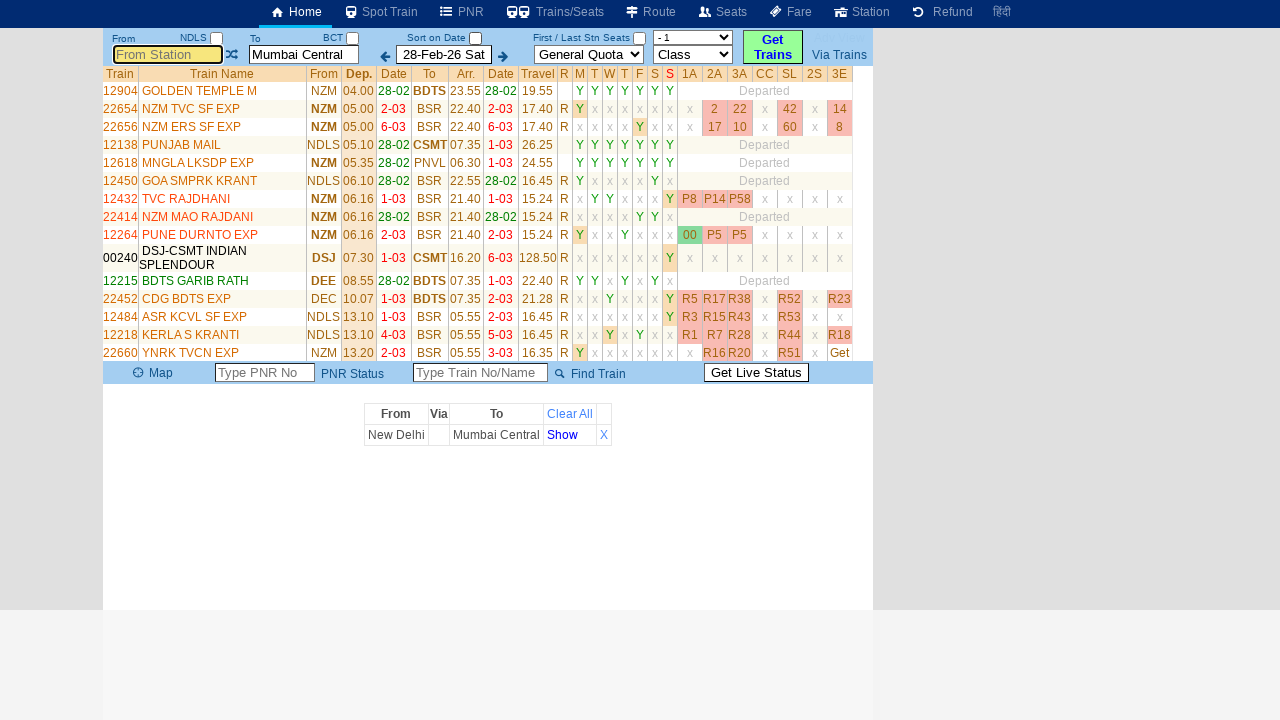

Entered 'Tambaram' as source station on input#txtStationFrom
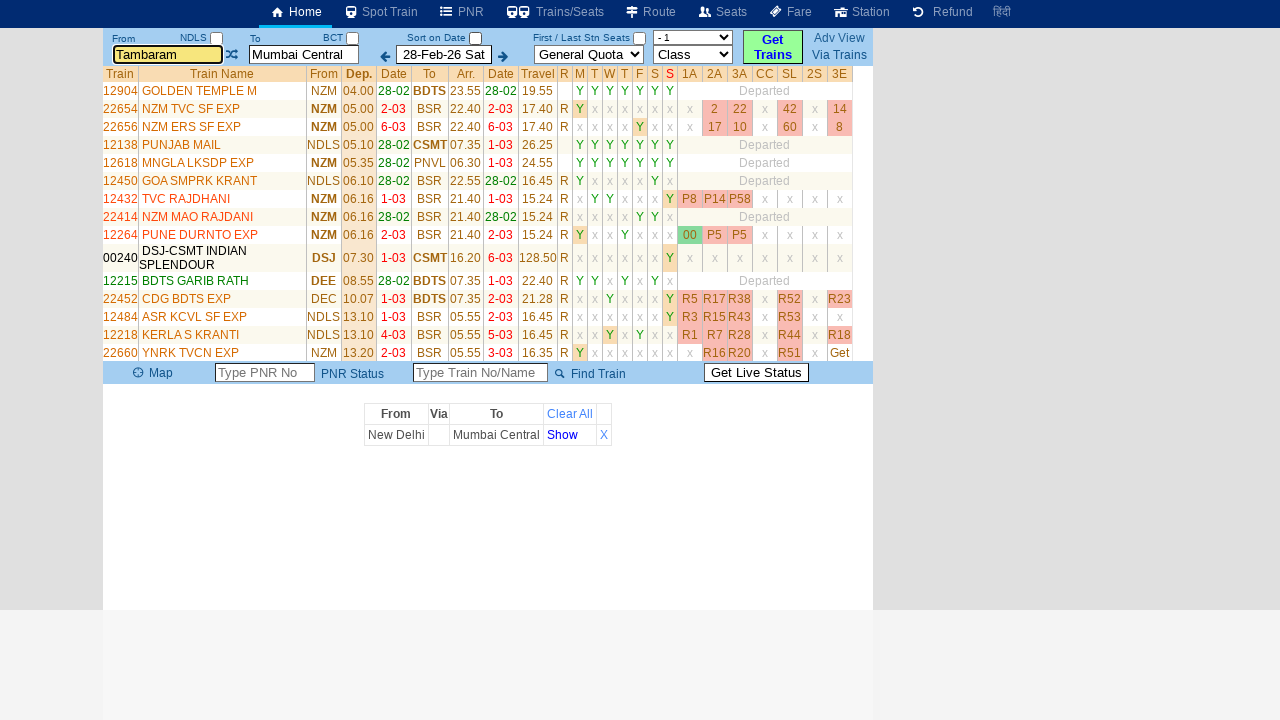

Pressed Tab to confirm source station selection on input#txtStationFrom
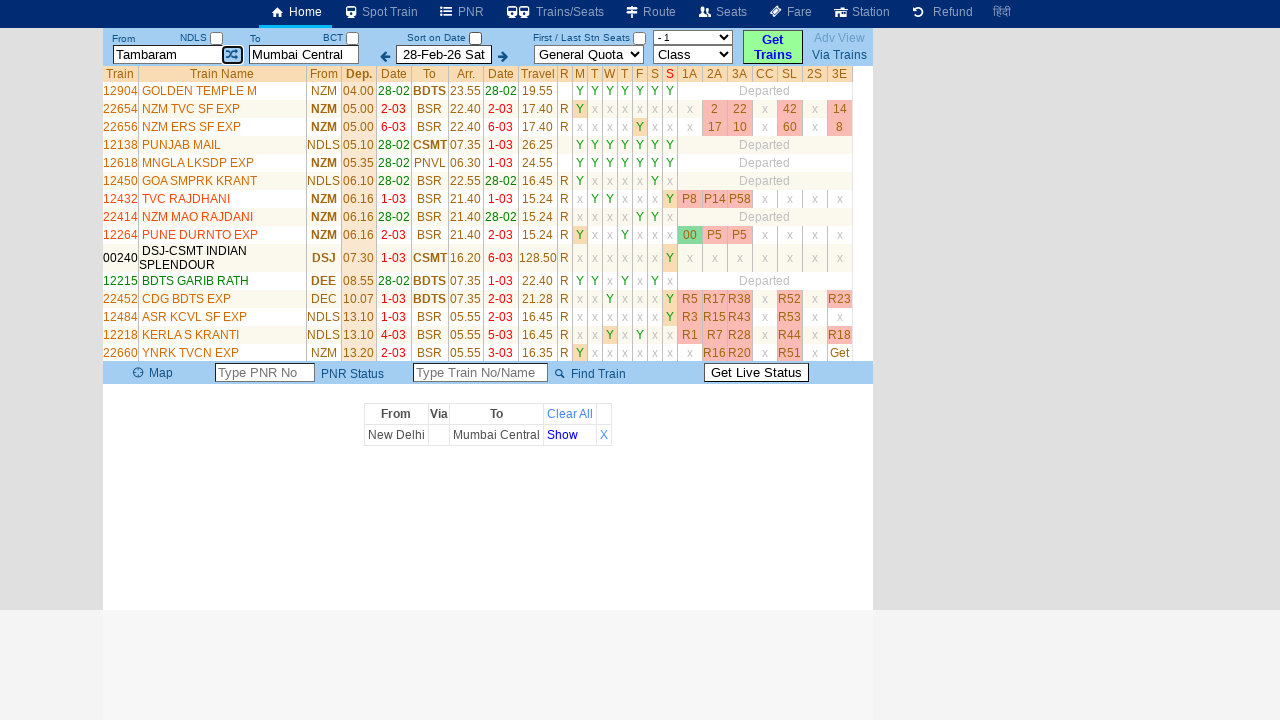

Waited for autocomplete to process source station
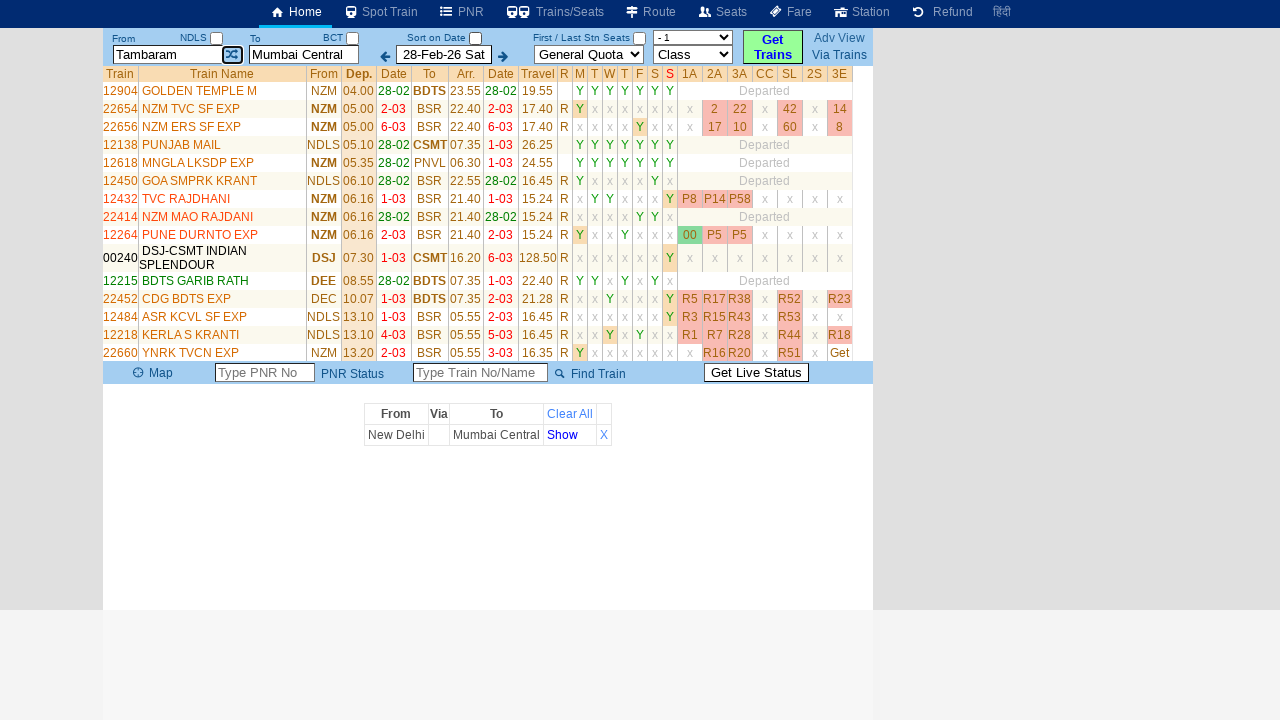

Cleared destination station field on input#txtStationTo
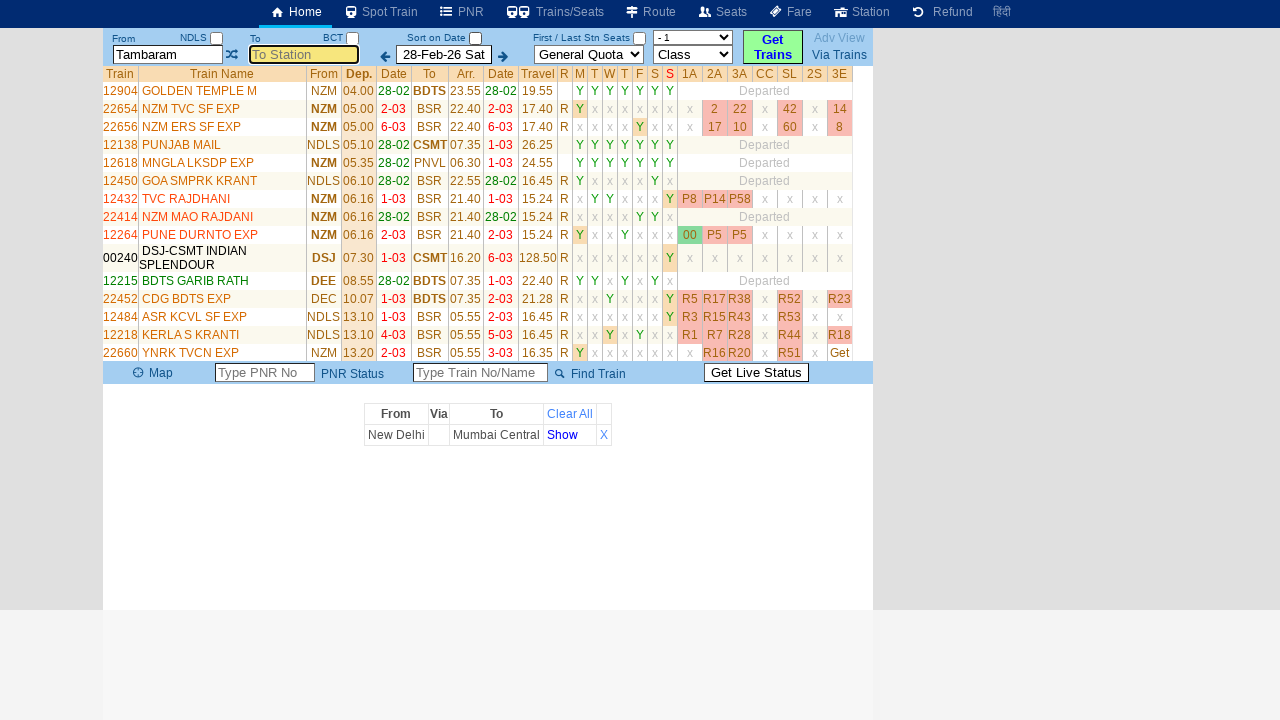

Entered 'Salem Jn' as destination station on input#txtStationTo
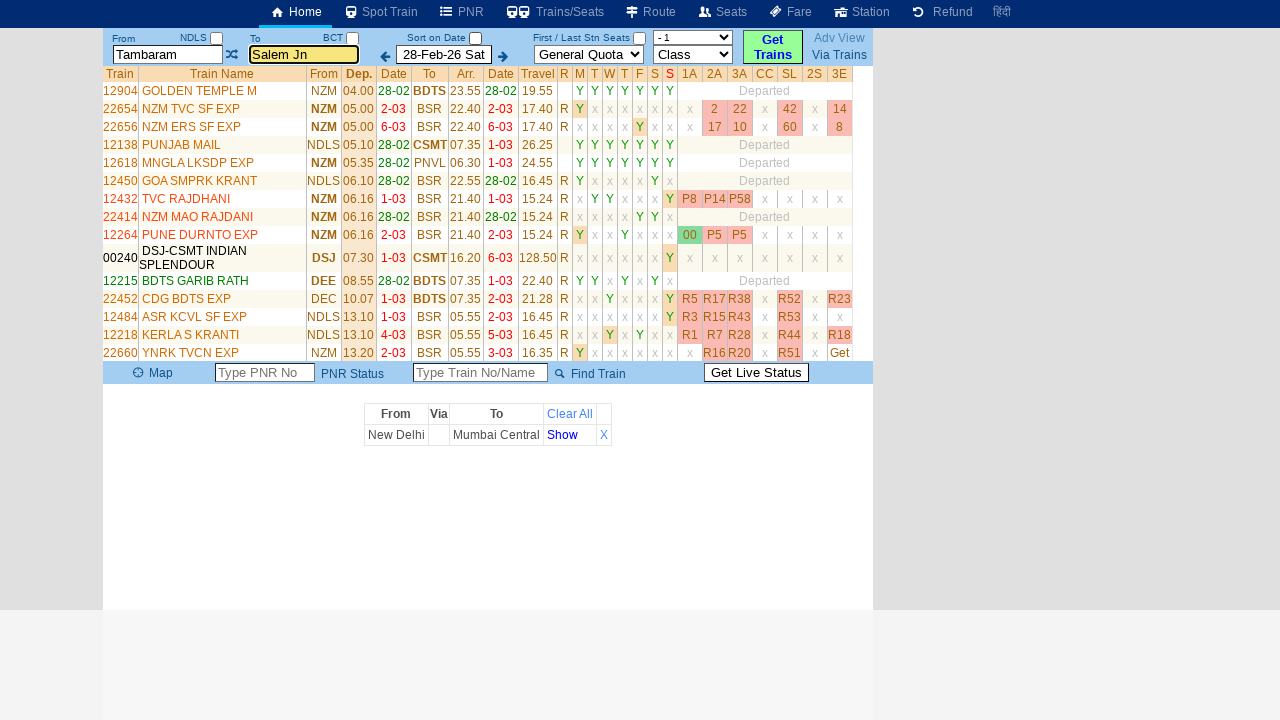

Pressed Tab to confirm destination station selection on input#txtStationTo
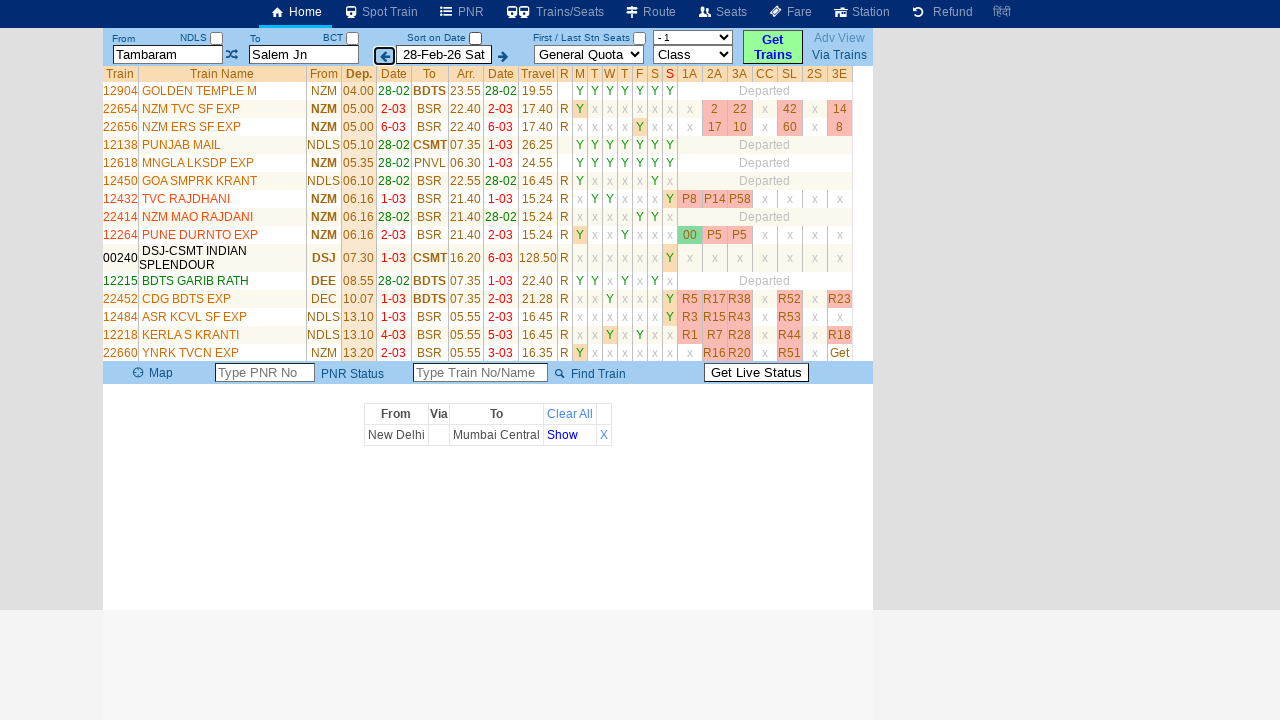

Waited for autocomplete to process destination station
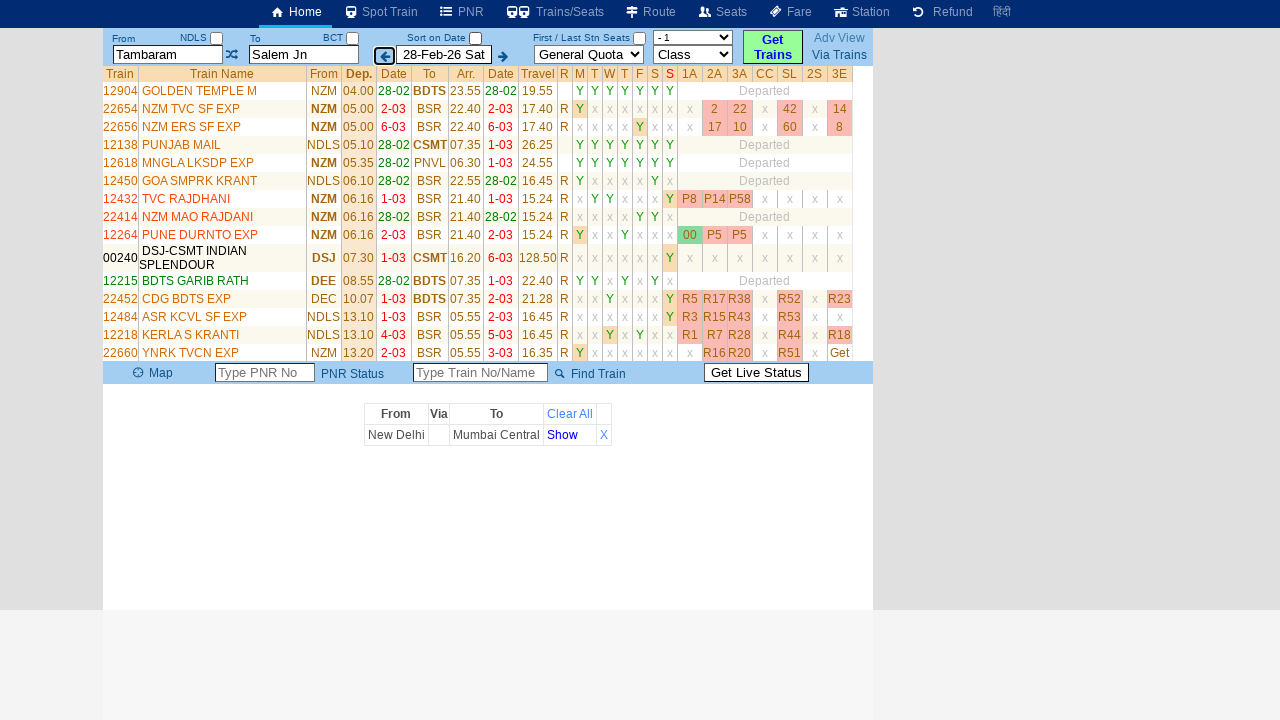

Clicked search button to find trains between Tambaram and Salem Jn at (773, 47) on #buttonFromTo
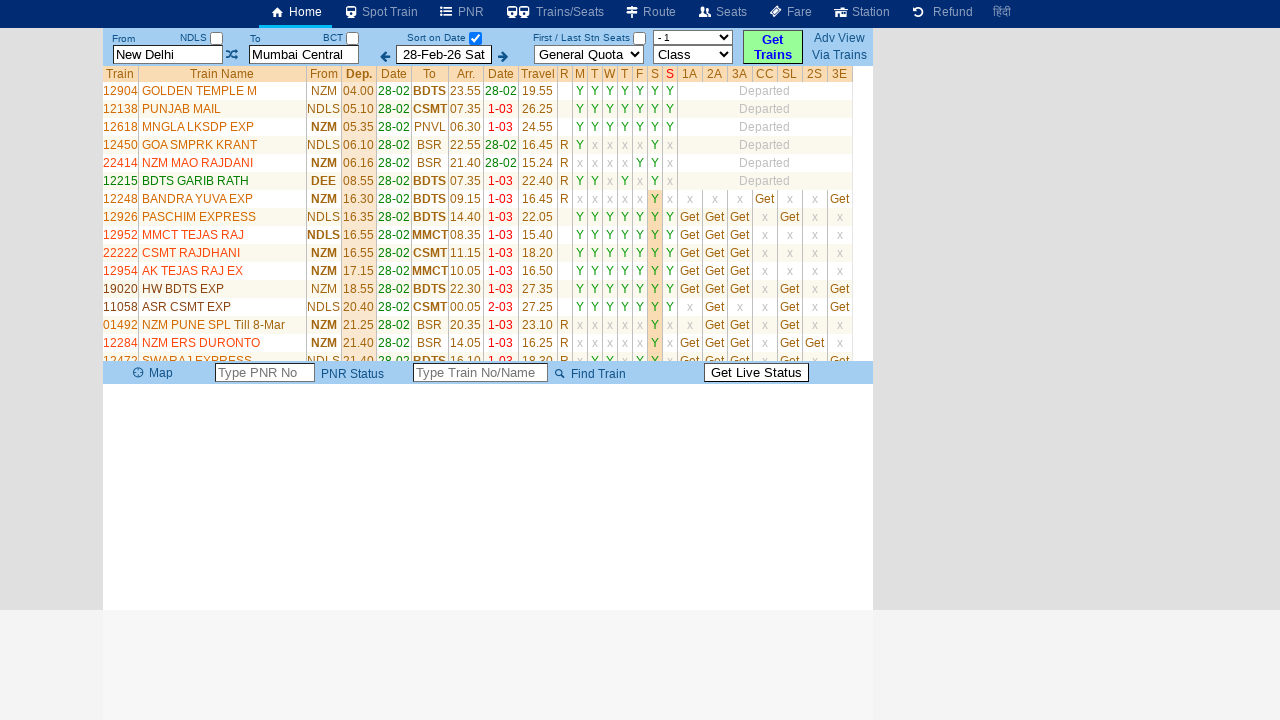

Train results table loaded successfully
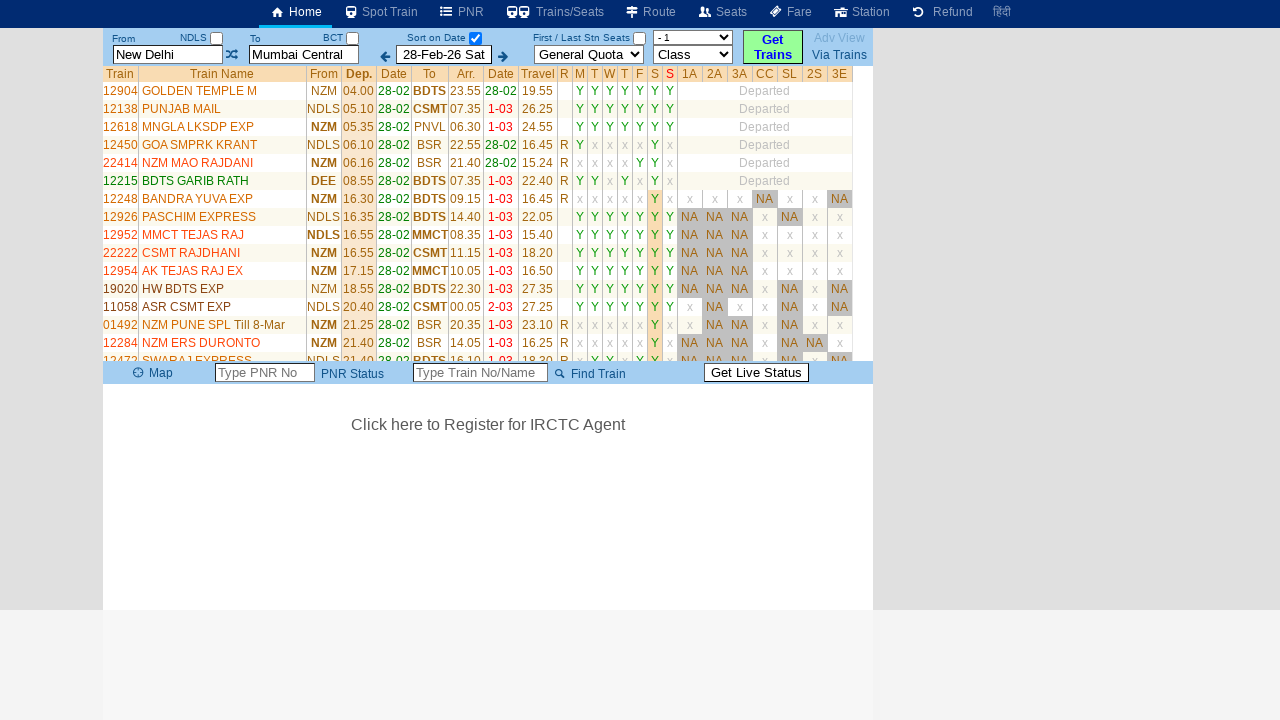

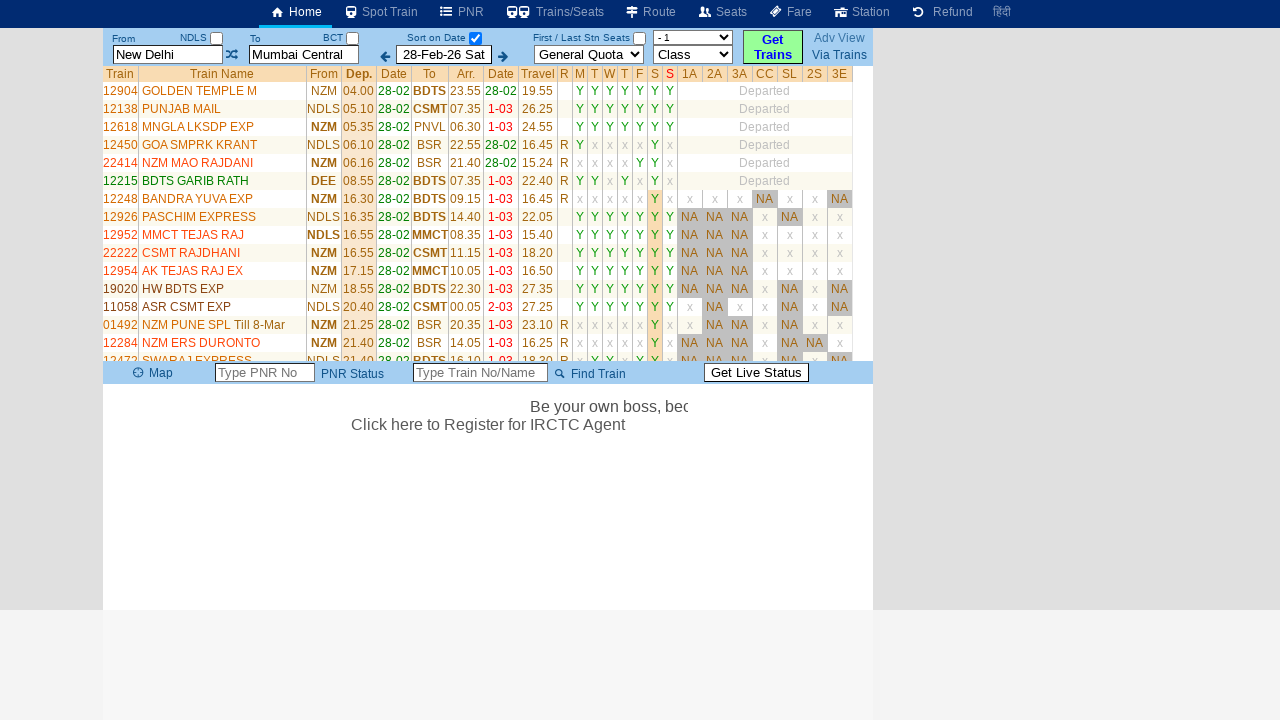